Waits for a specific rental price to appear, then books and solves a mathematical challenge by calculating a logarithmic expression and submitting the answer

Starting URL: http://suninjuly.github.io/explicit_wait2.html

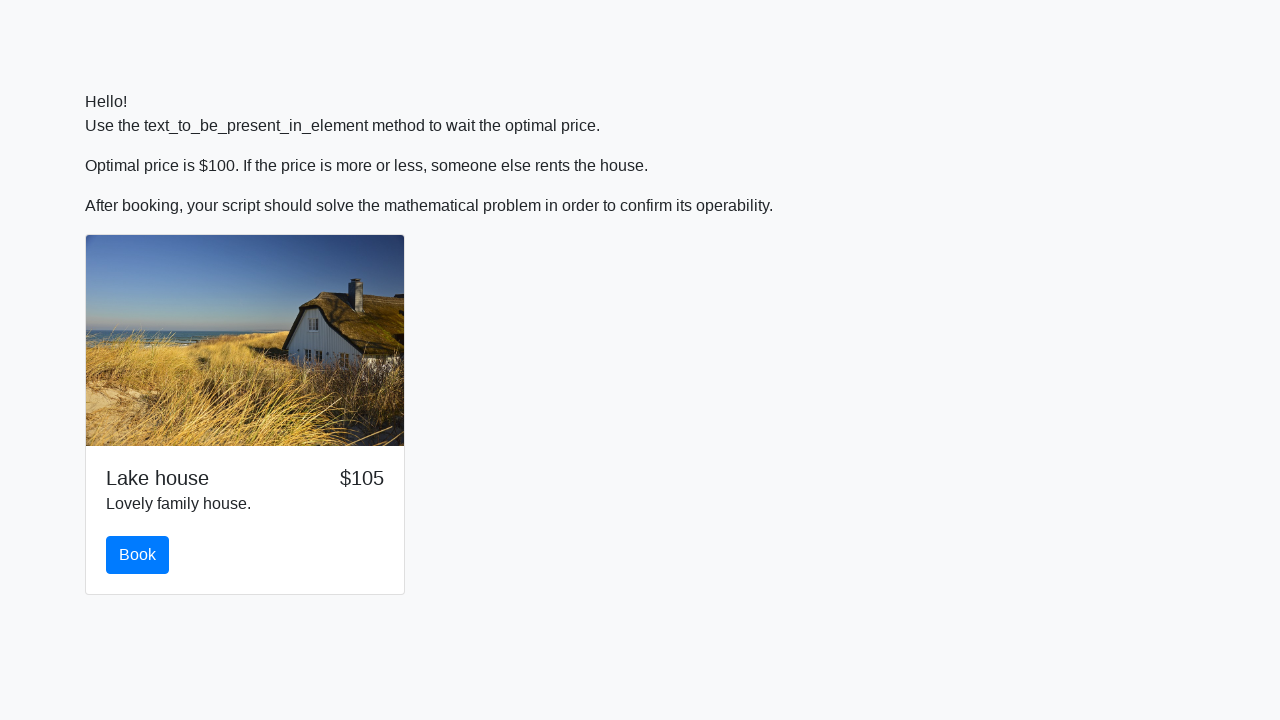

Waited for rental price to drop to $100
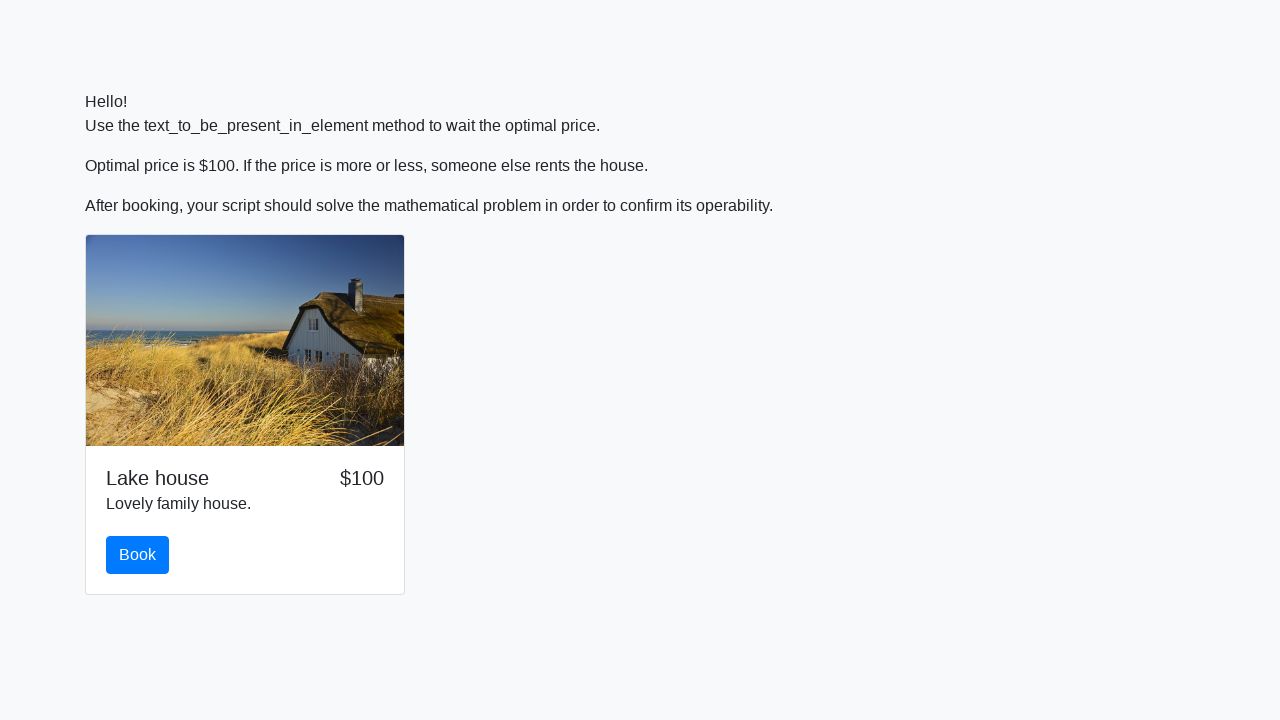

Clicked the book button at (138, 555) on button.btn
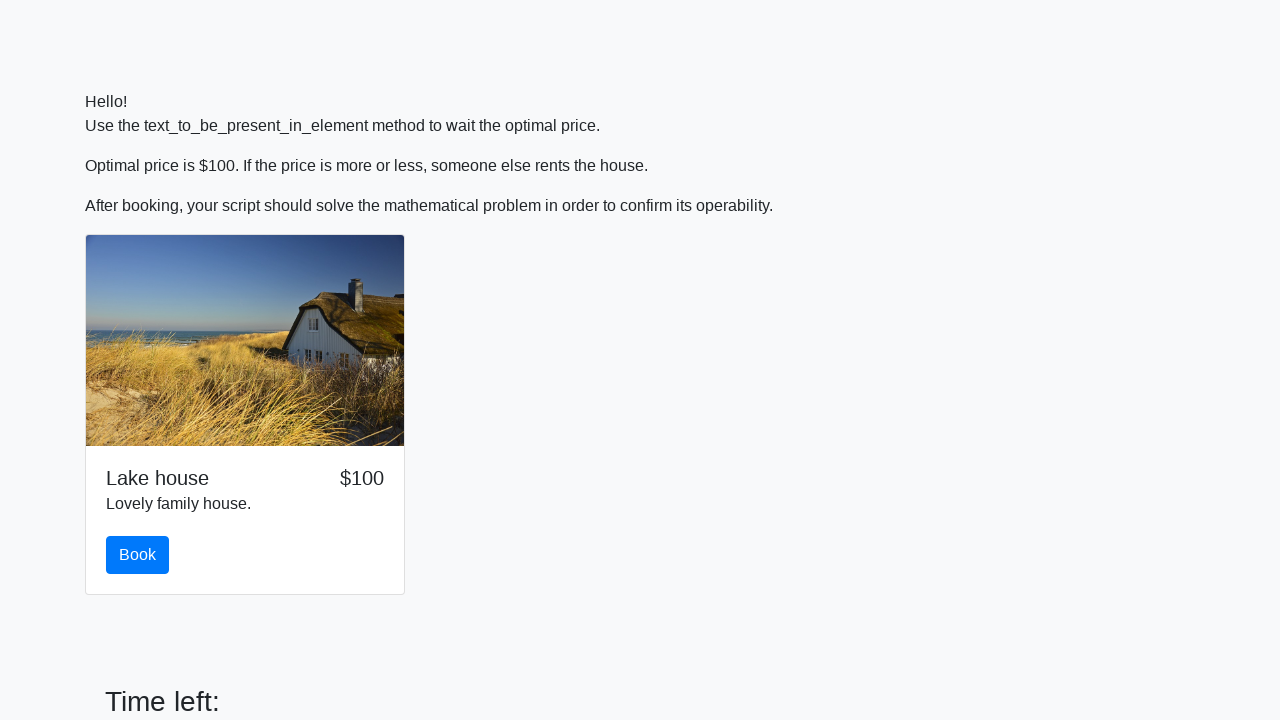

Retrieved the x value for logarithmic calculation
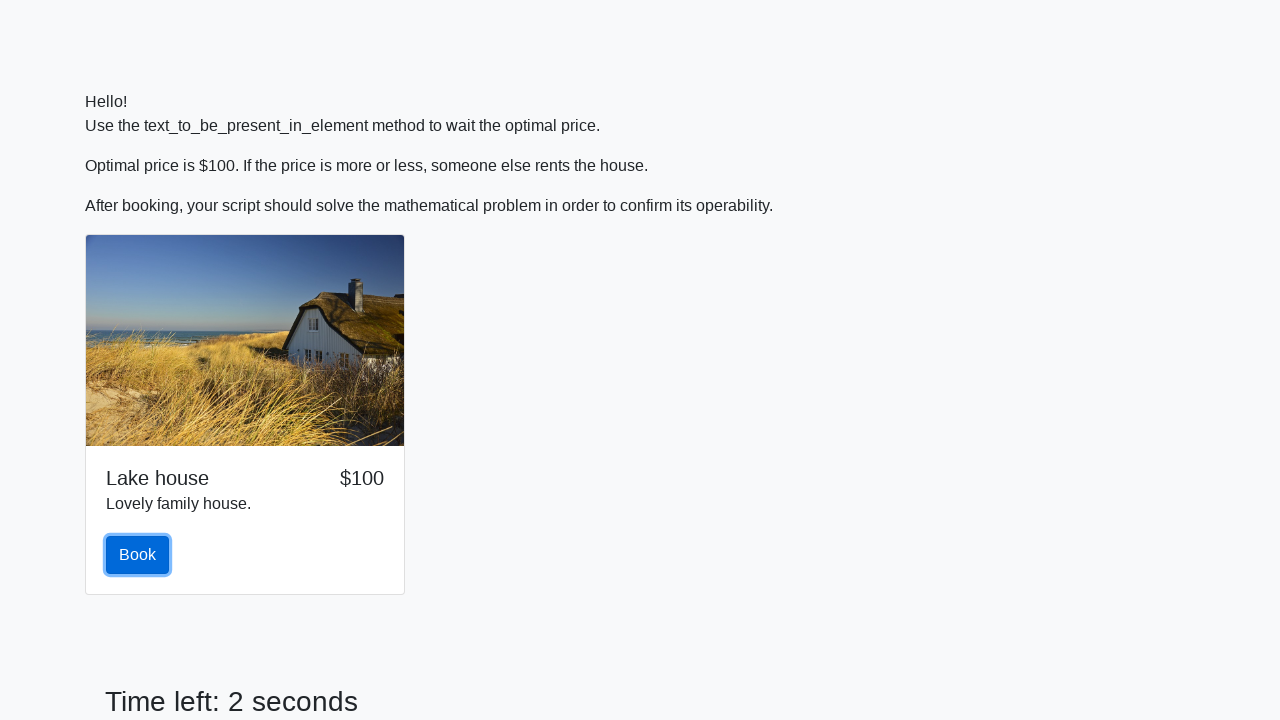

Calculated logarithmic expression: log(|12*sin(551)|) = 2.4225421675255827
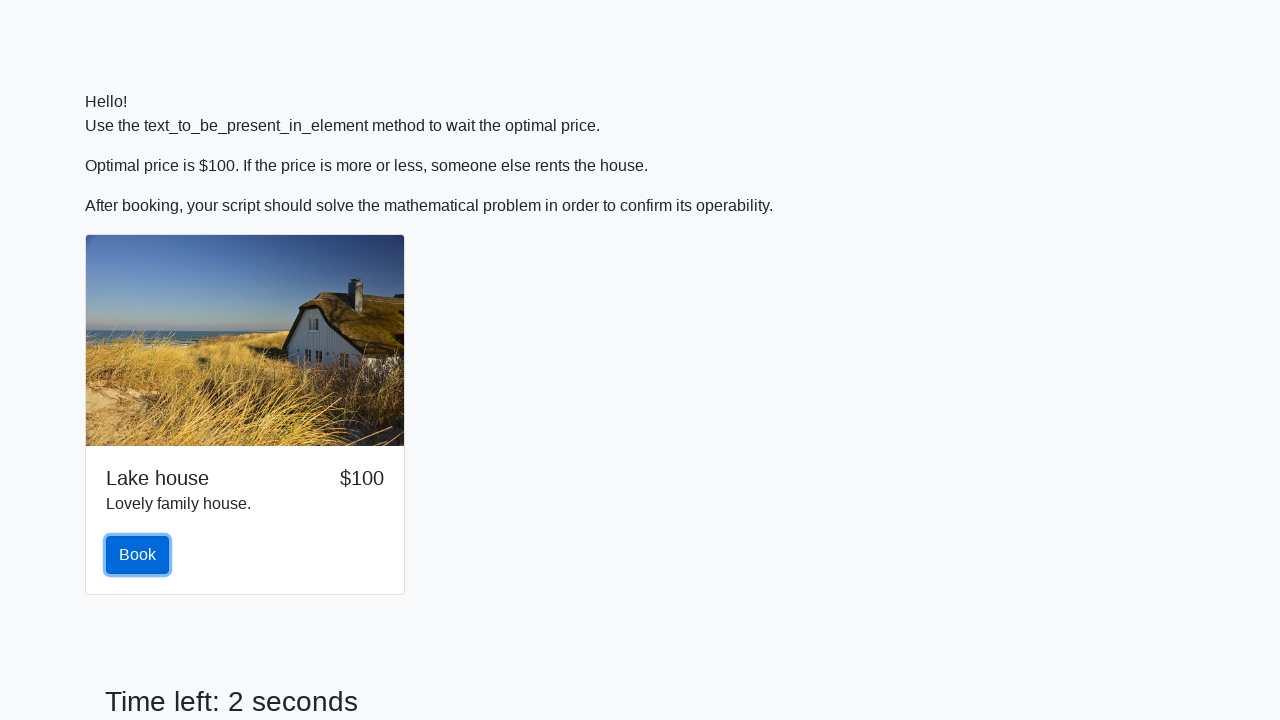

Filled answer field with calculated logarithmic result on #answer
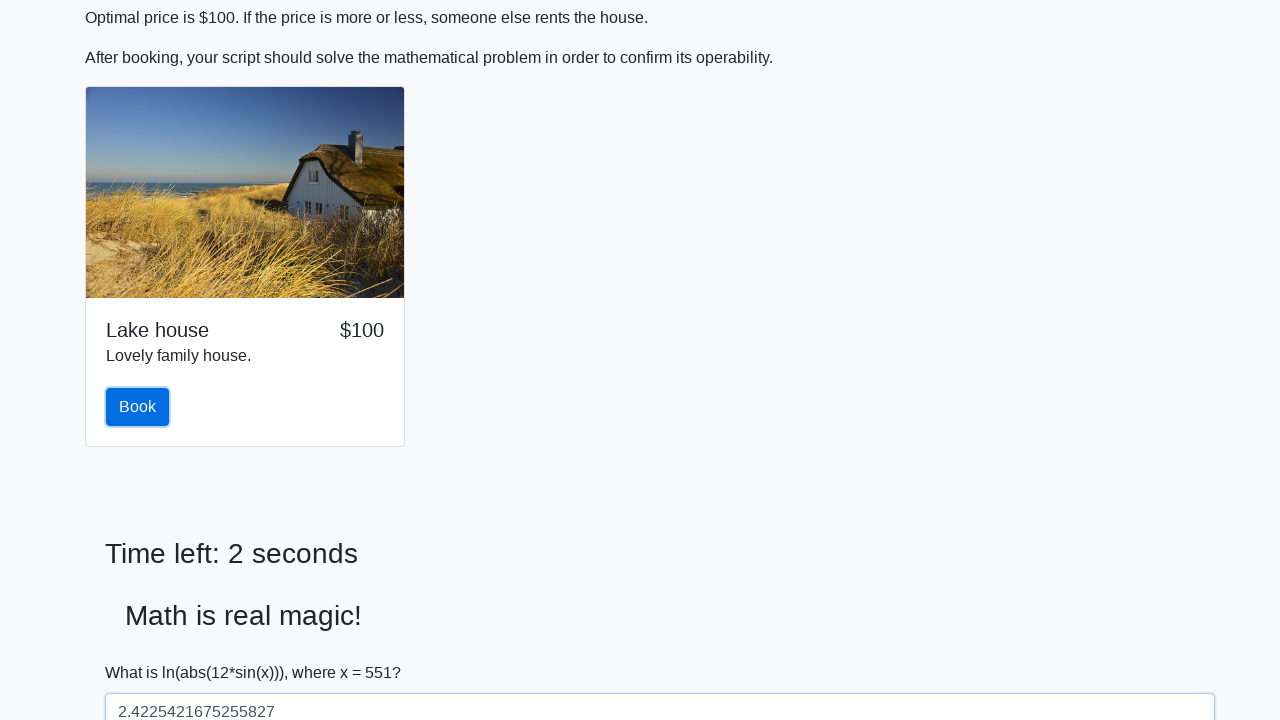

Clicked the solve button to submit the answer at (143, 651) on #solve
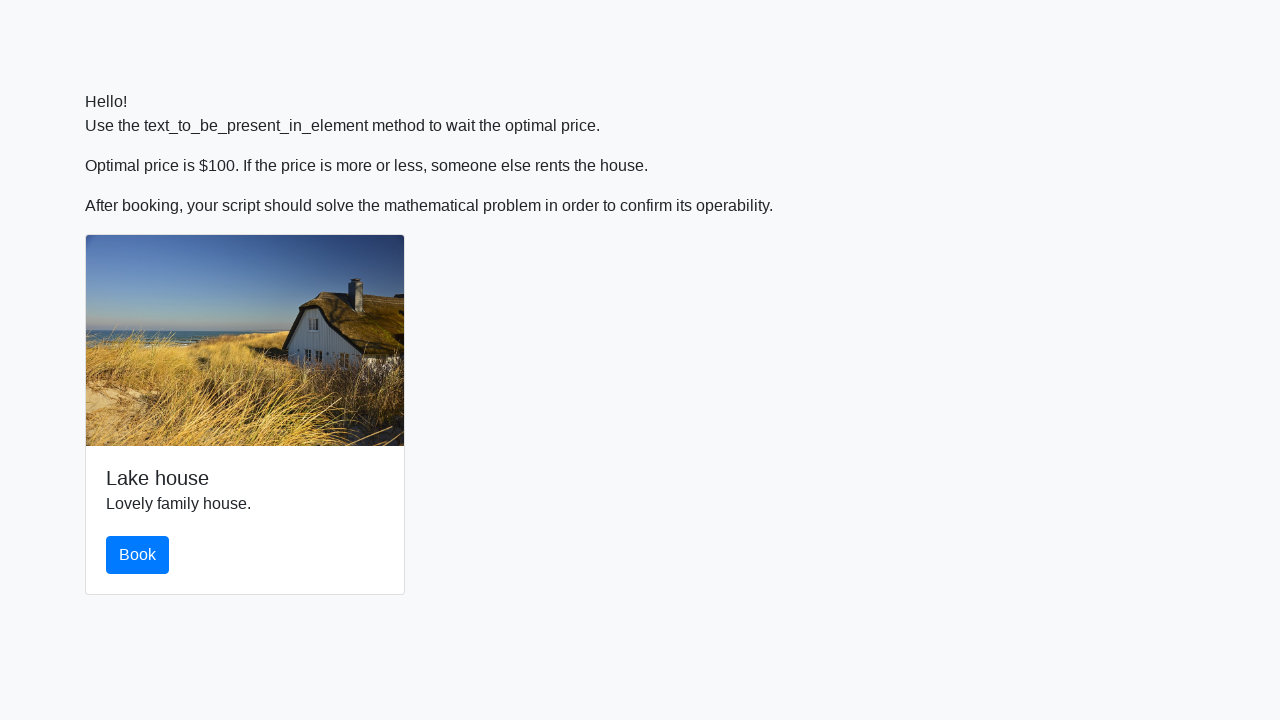

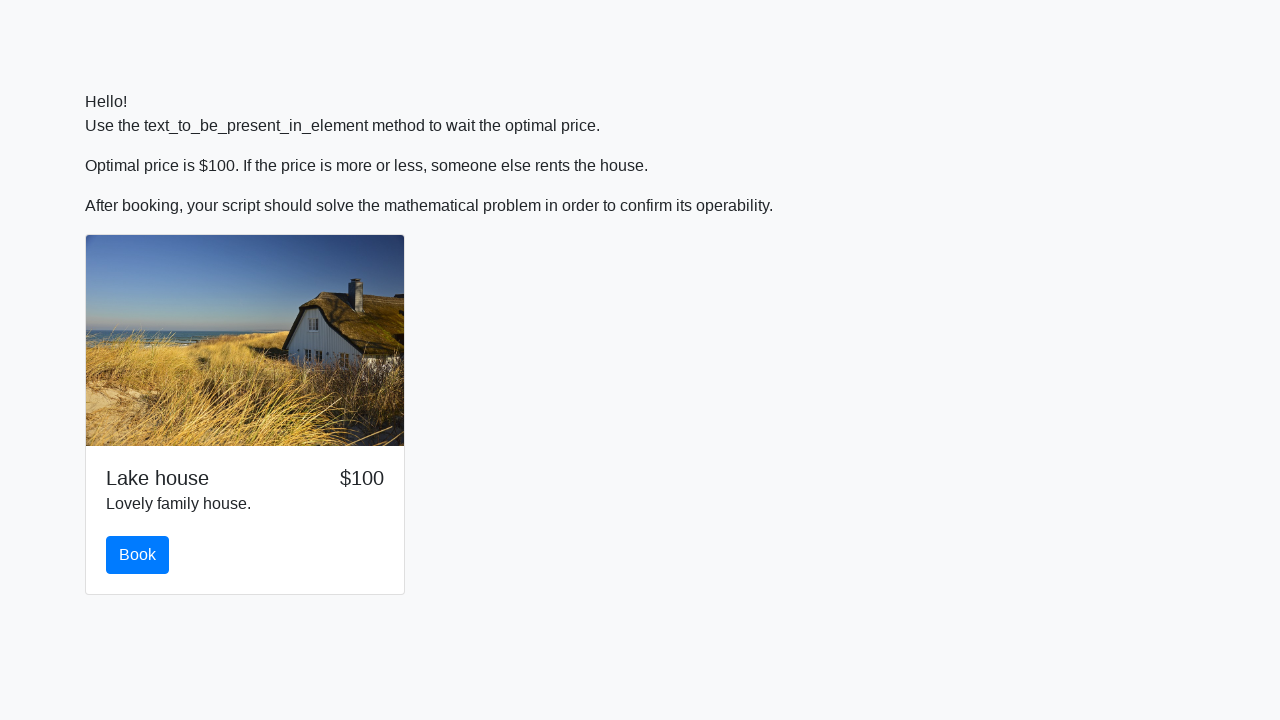